Clicks the Admin link and verifies the admin page title

Starting URL: https://parabank.parasoft.com/parabank

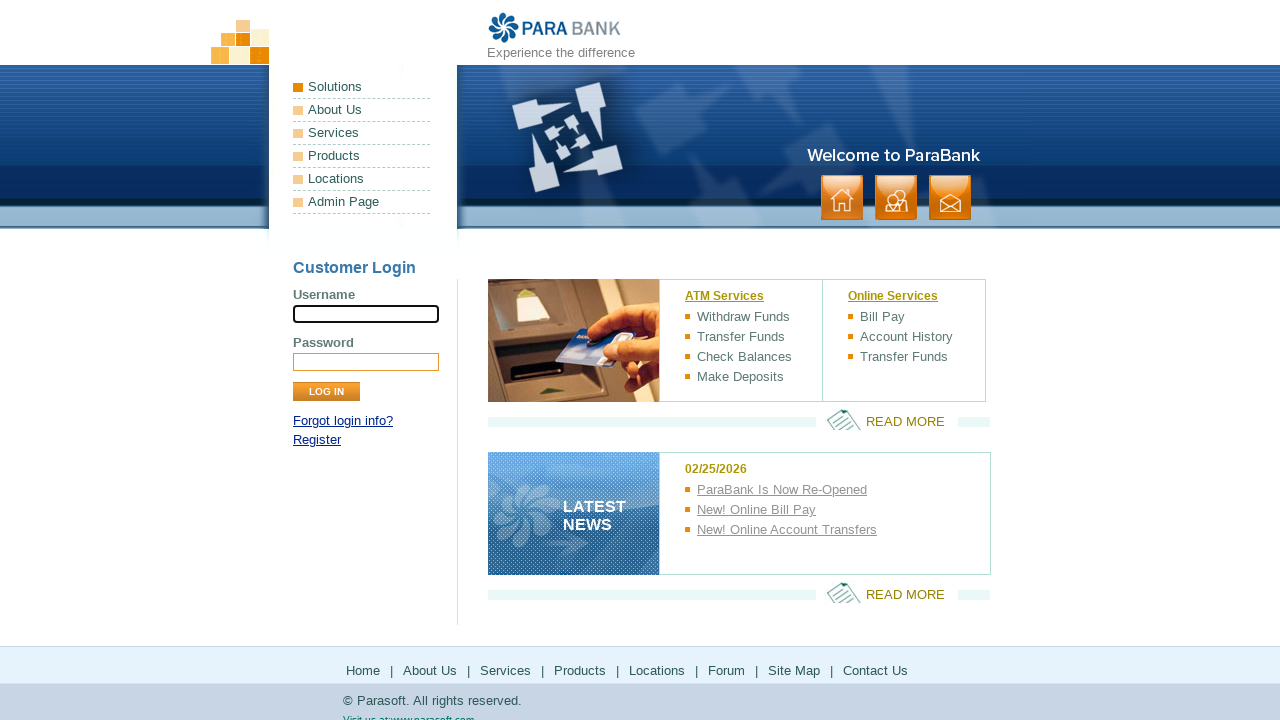

Clicked the Admin link at (362, 202) on xpath=/html/body/div[1]/div[2]/ul[1]/li[6]/a
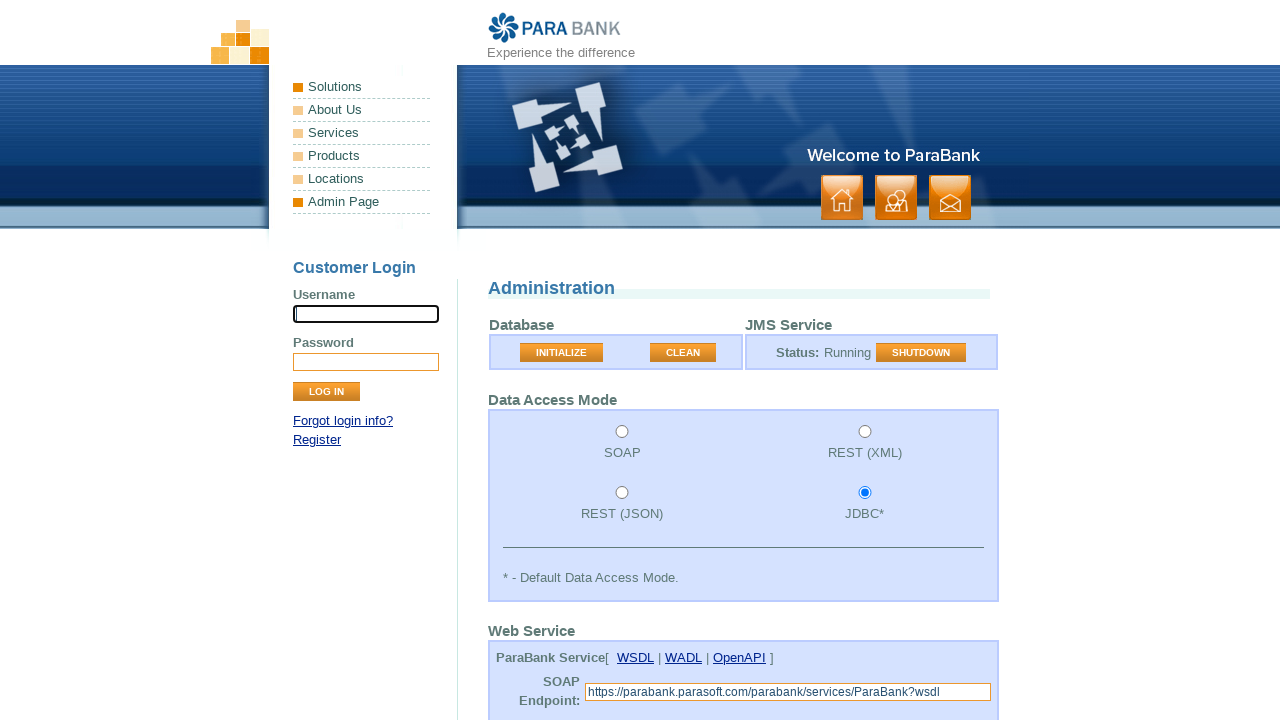

Admin page title loaded and verified
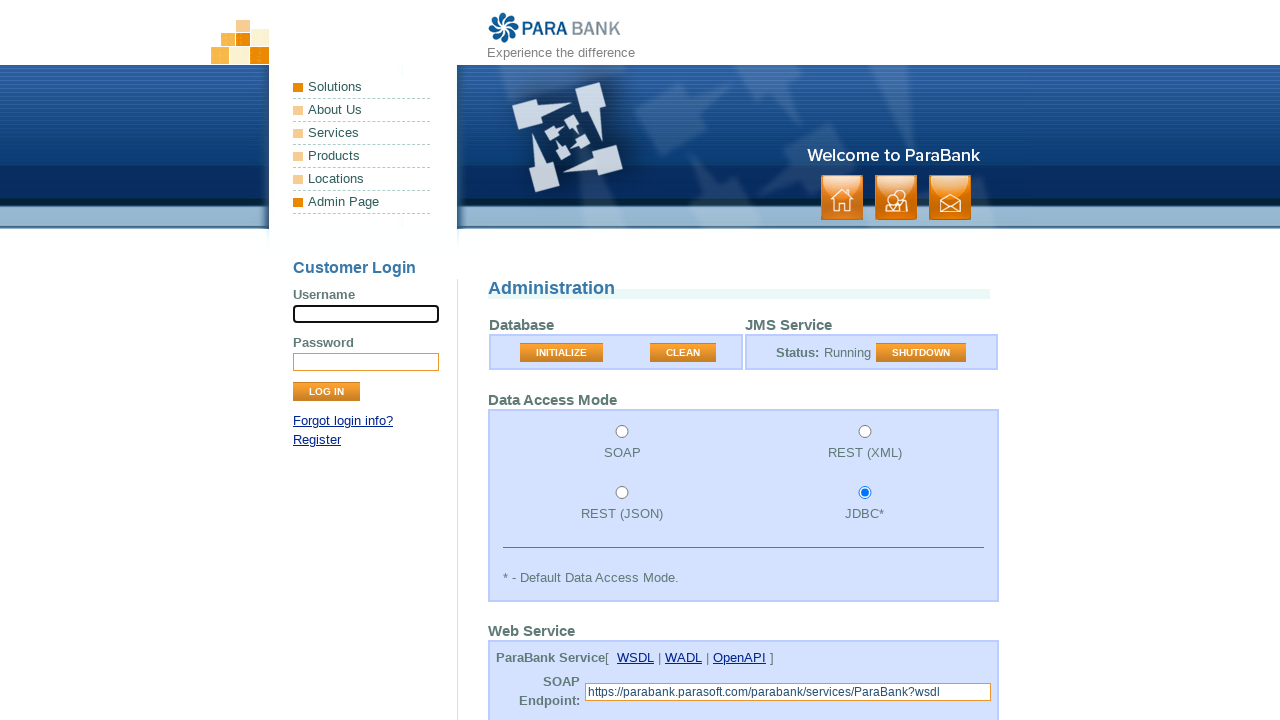

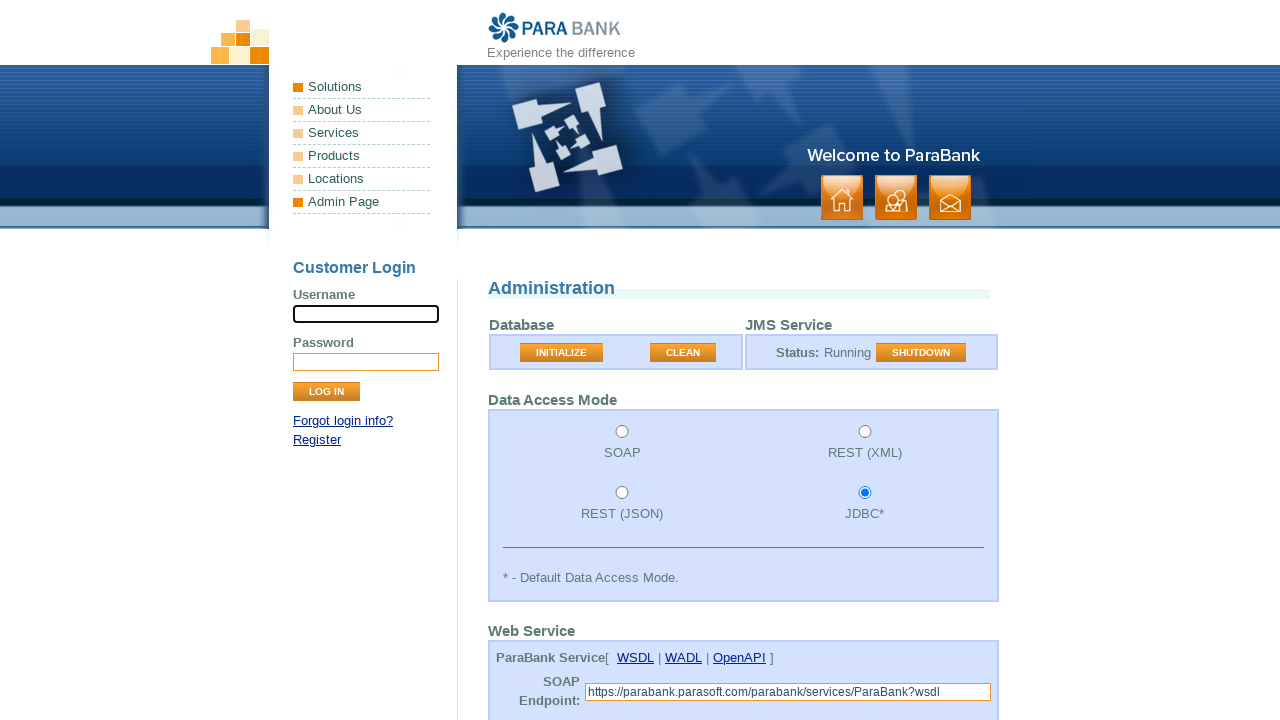